Navigates to OrangeHRM demo homepage and verifies that the logo image is displayed

Starting URL: https://opensource-demo.orangehrmlive.com/

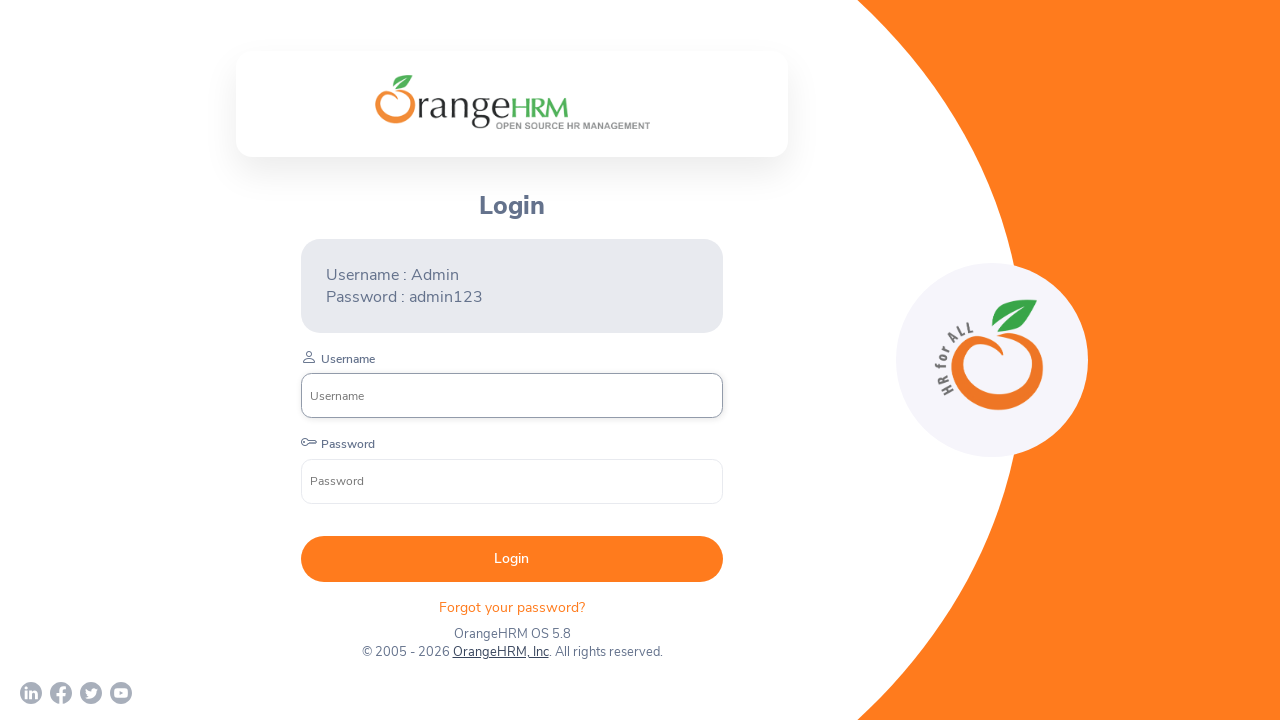

Navigated to OrangeHRM demo homepage
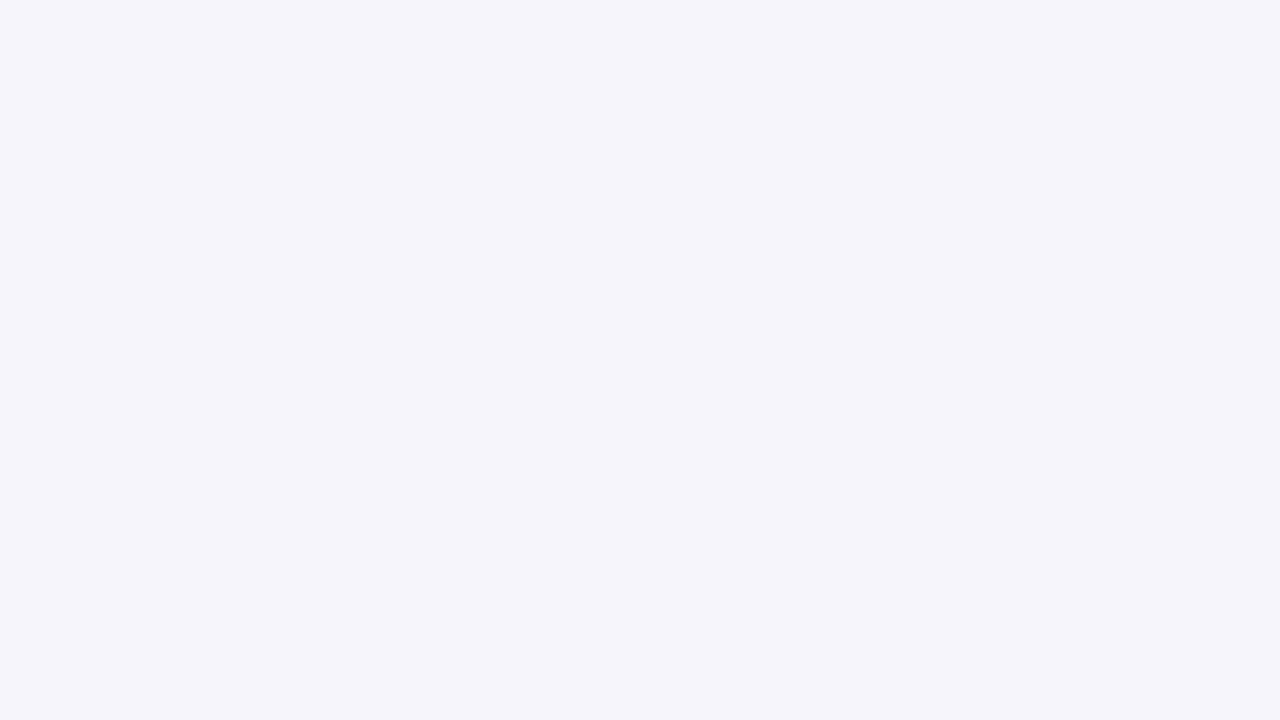

Logo element became visible on the page
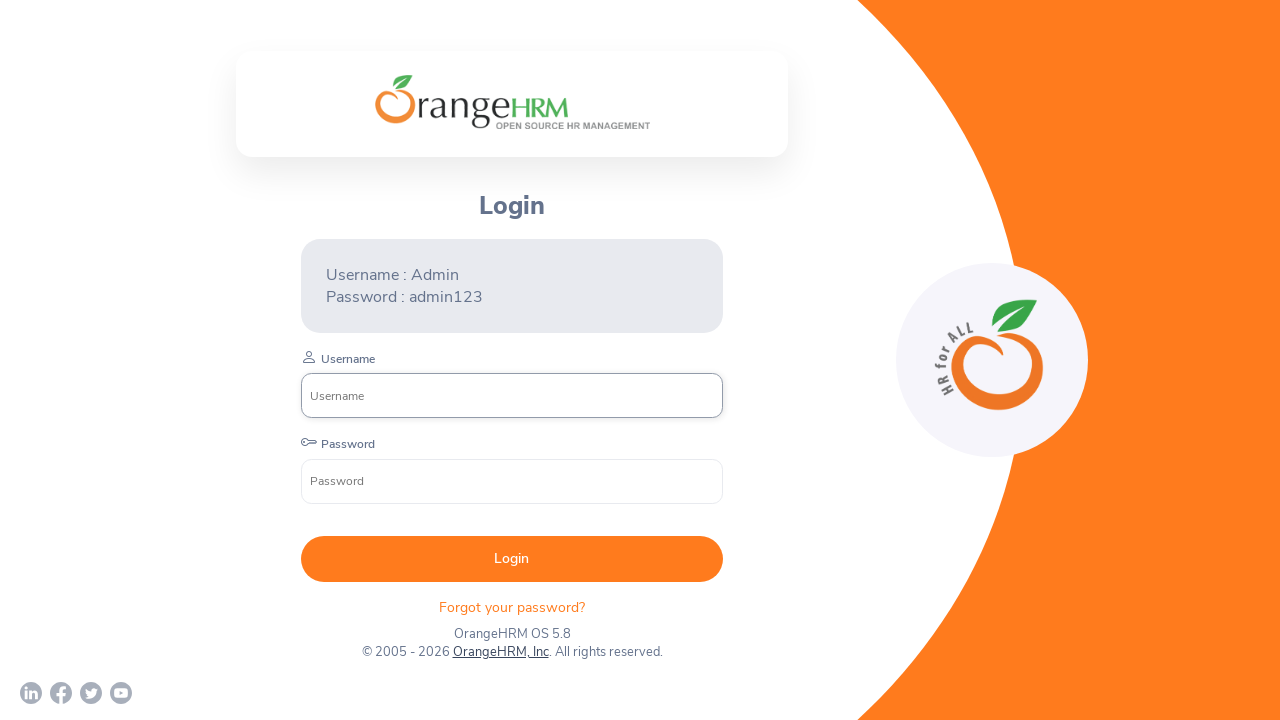

Verified that the logo image is displayed on the homepage
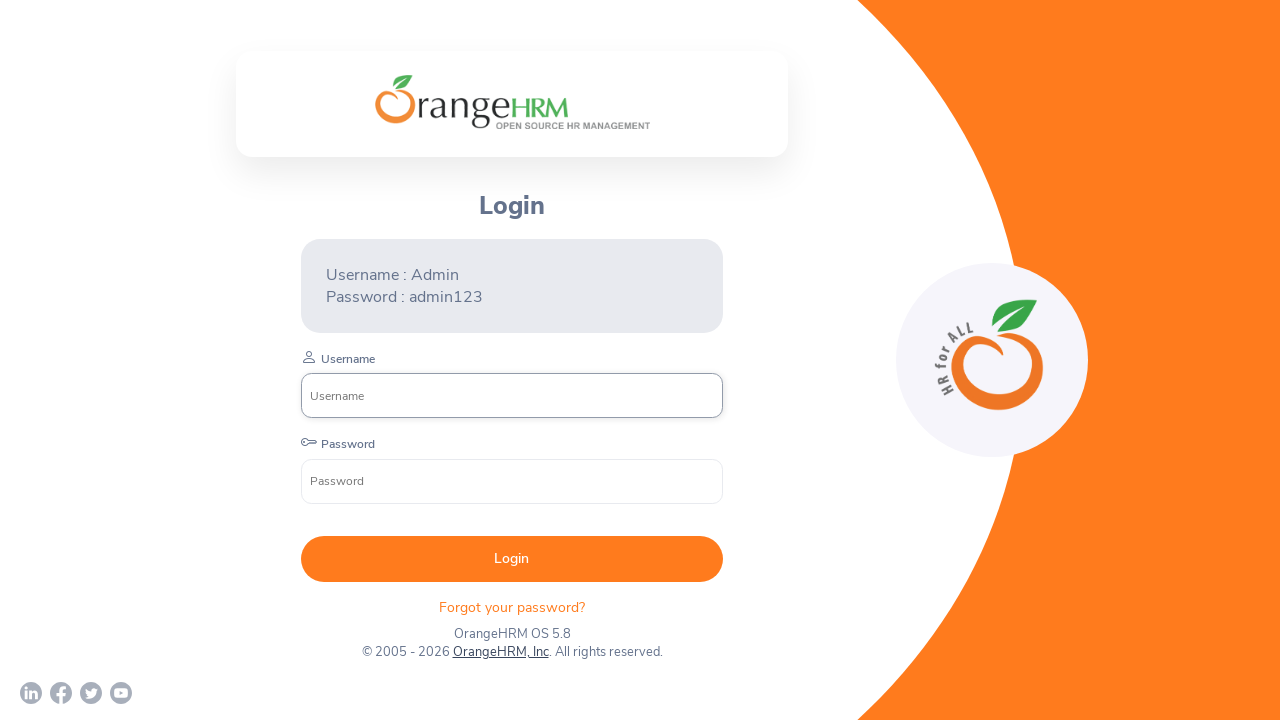

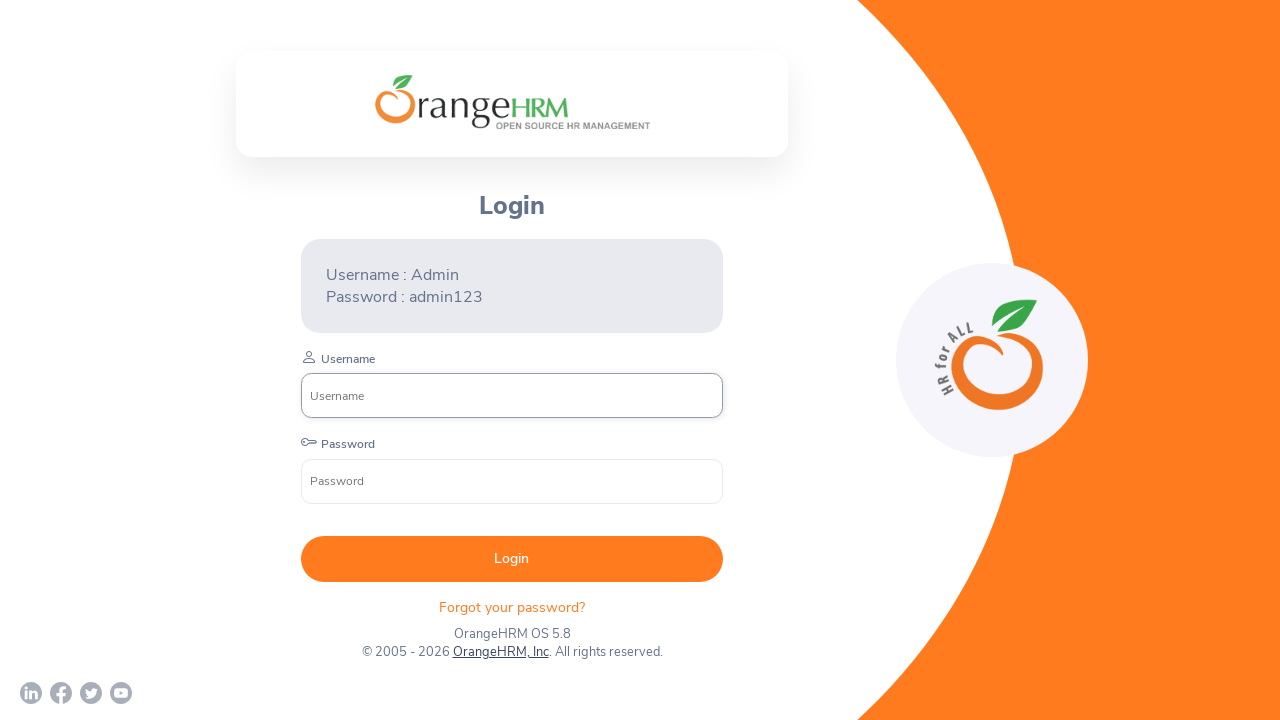